Navigates to OpenCart login page, finds the "Forgotten Password" link in the right panel menu, and clicks on it to navigate to the password recovery page.

Starting URL: https://naveenautomationlabs.com/opencart/index.php?route=account/login

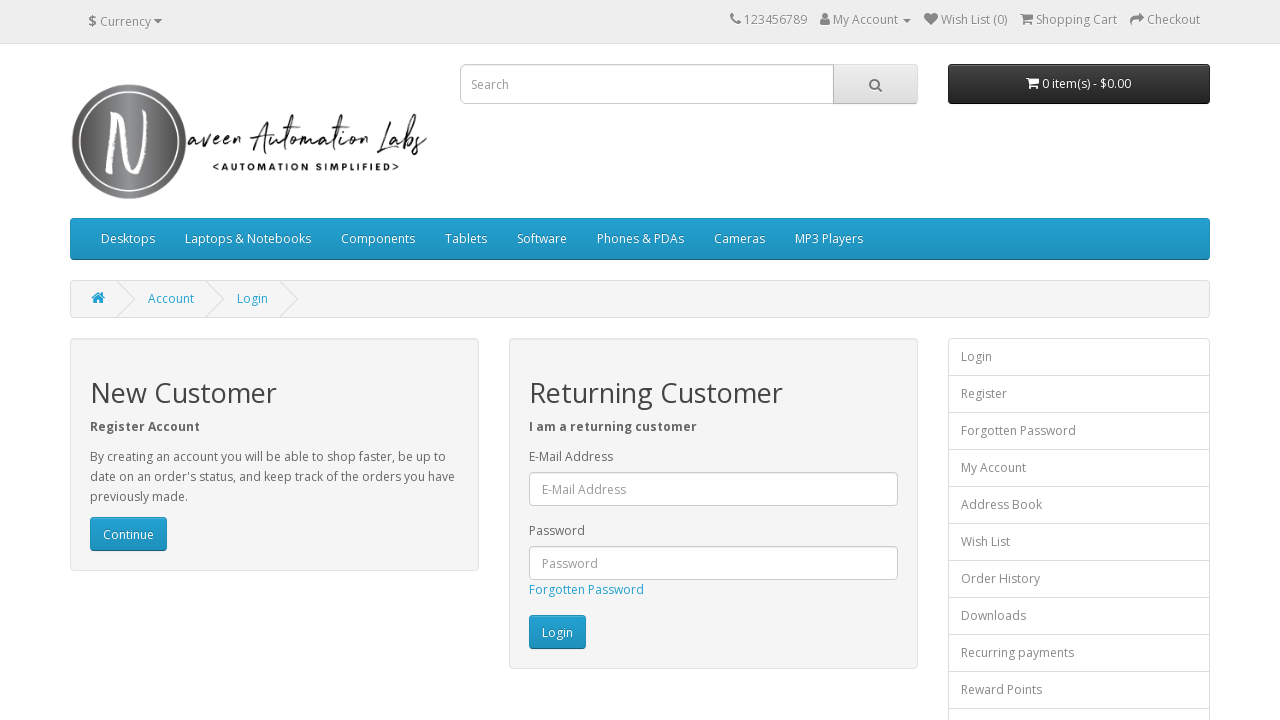

Navigated to OpenCart login page
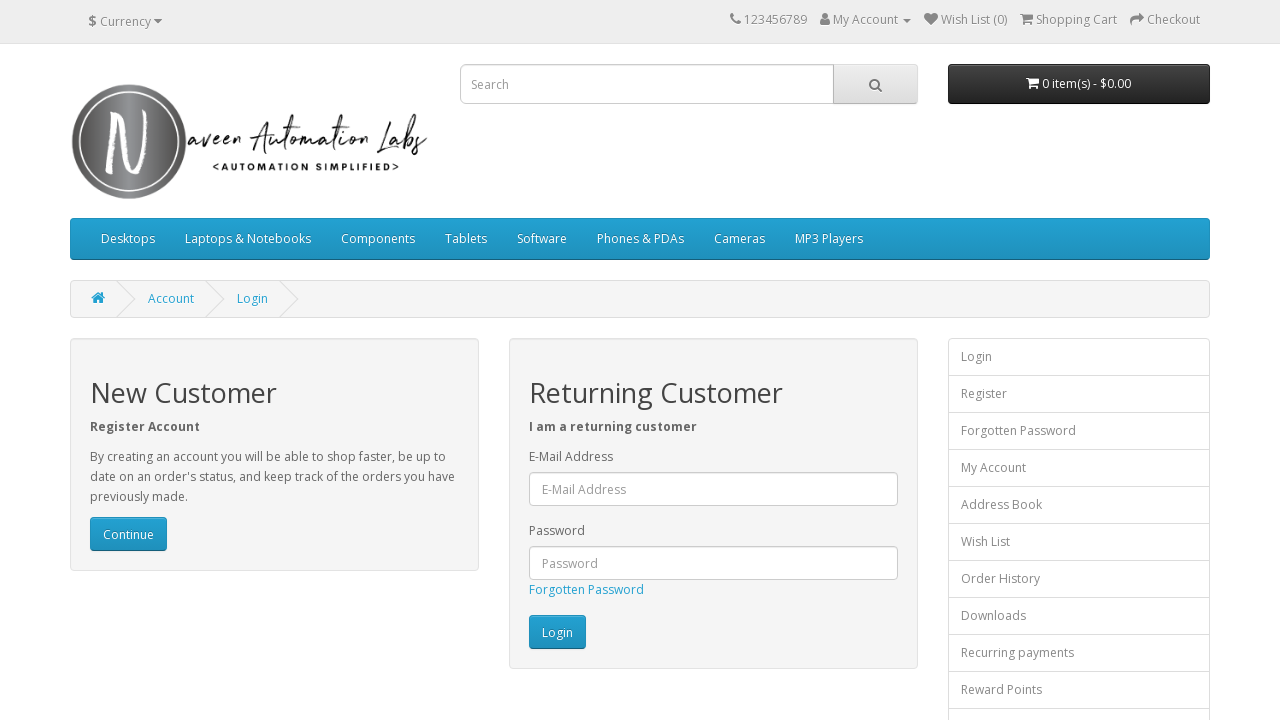

Right panel links loaded
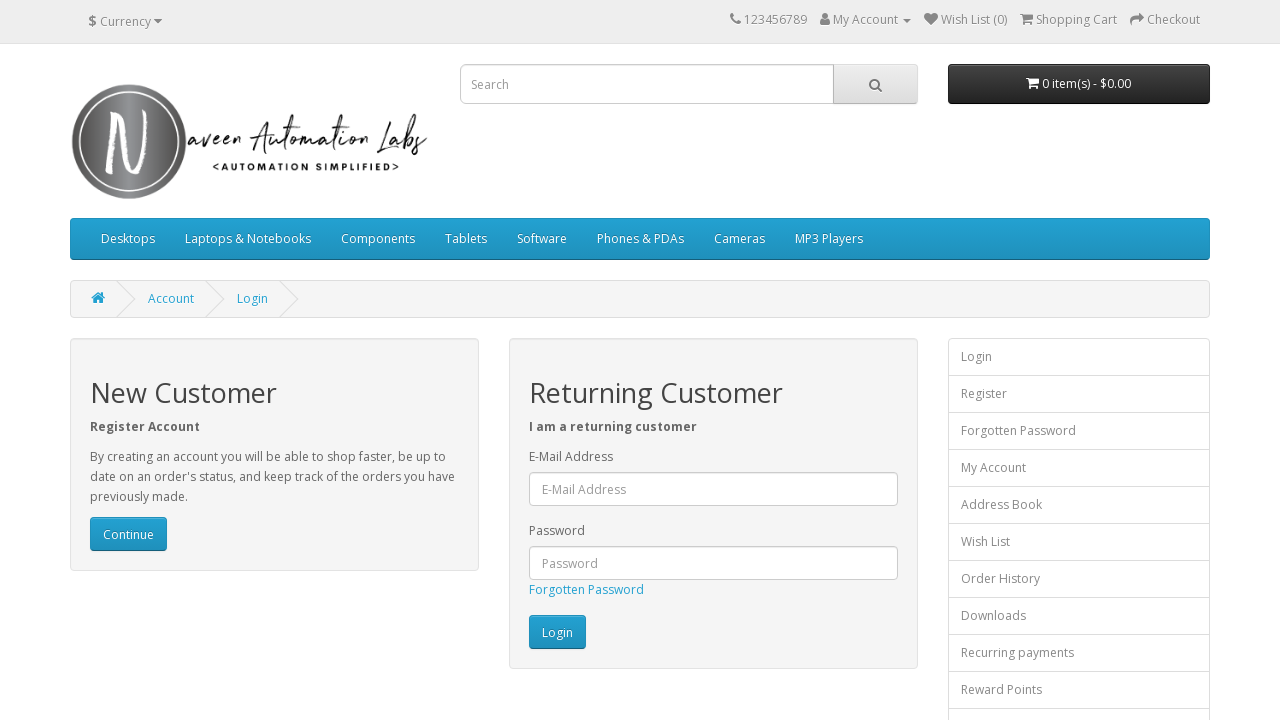

Clicked 'Forgotten Password' link in right panel menu at (586, 590) on internal:text="Forgotten Password"i >> nth=0
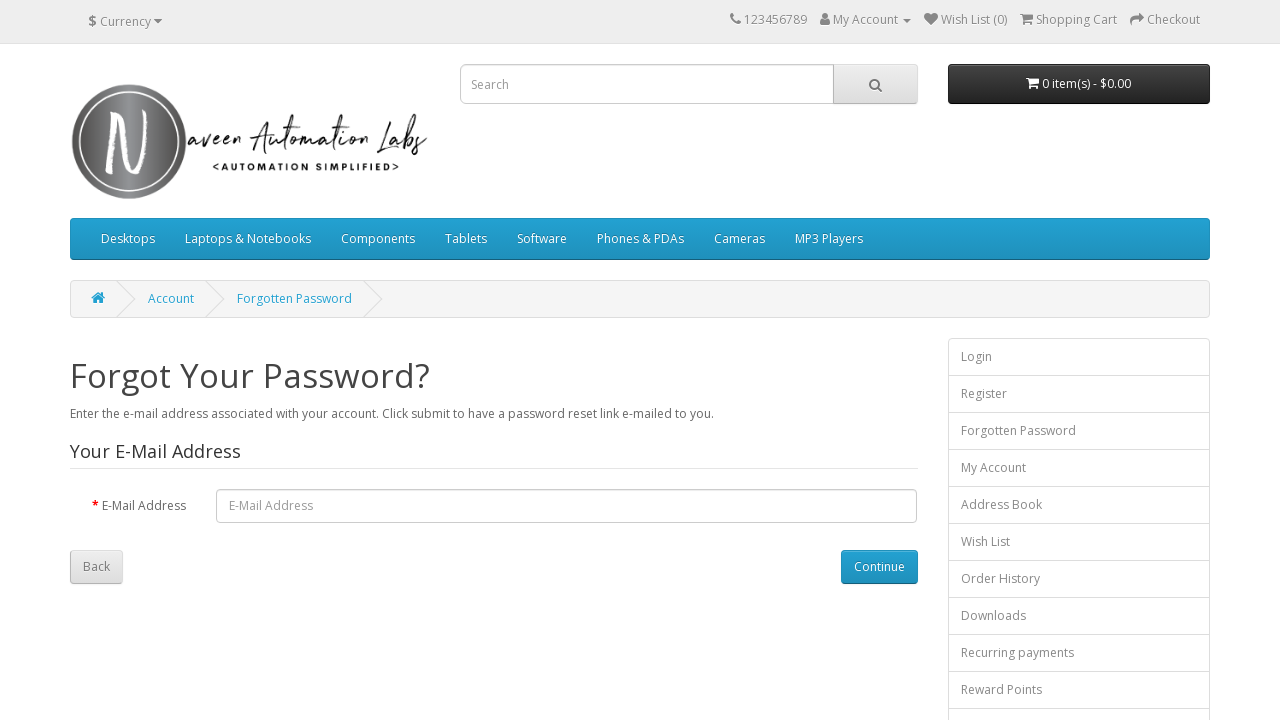

Password recovery page loaded with email input field
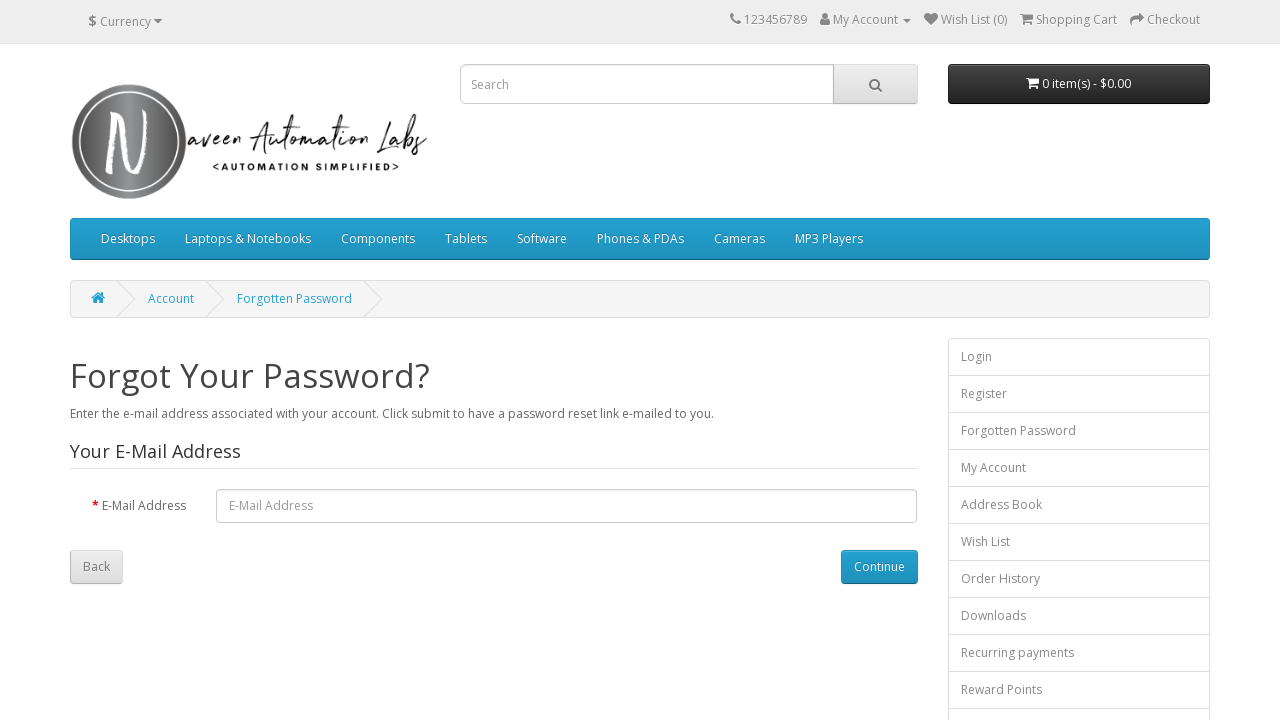

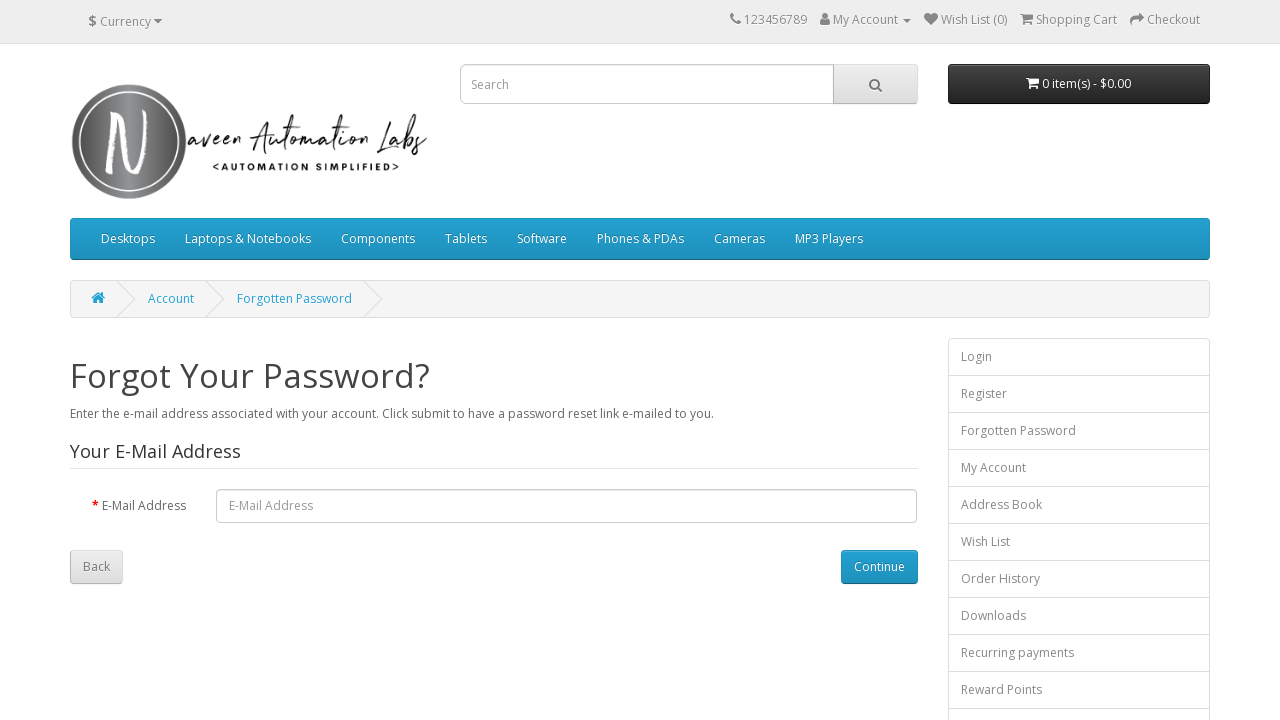